Tests navigation to the Sortable page under Interactions section by clicking on the Interactions card and then the Sortable submenu item

Starting URL: https://demoqa.com

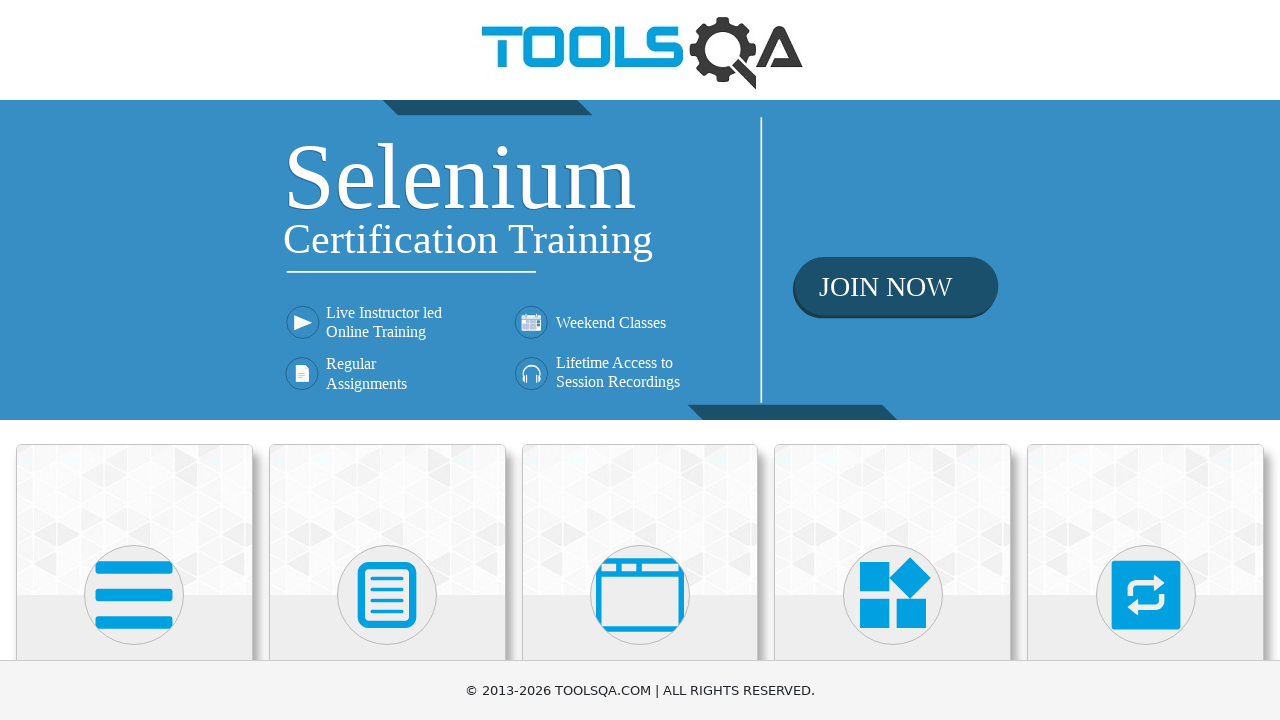

Clicked on Interactions card on home page at (1146, 360) on xpath=//h5[text()='Interactions']
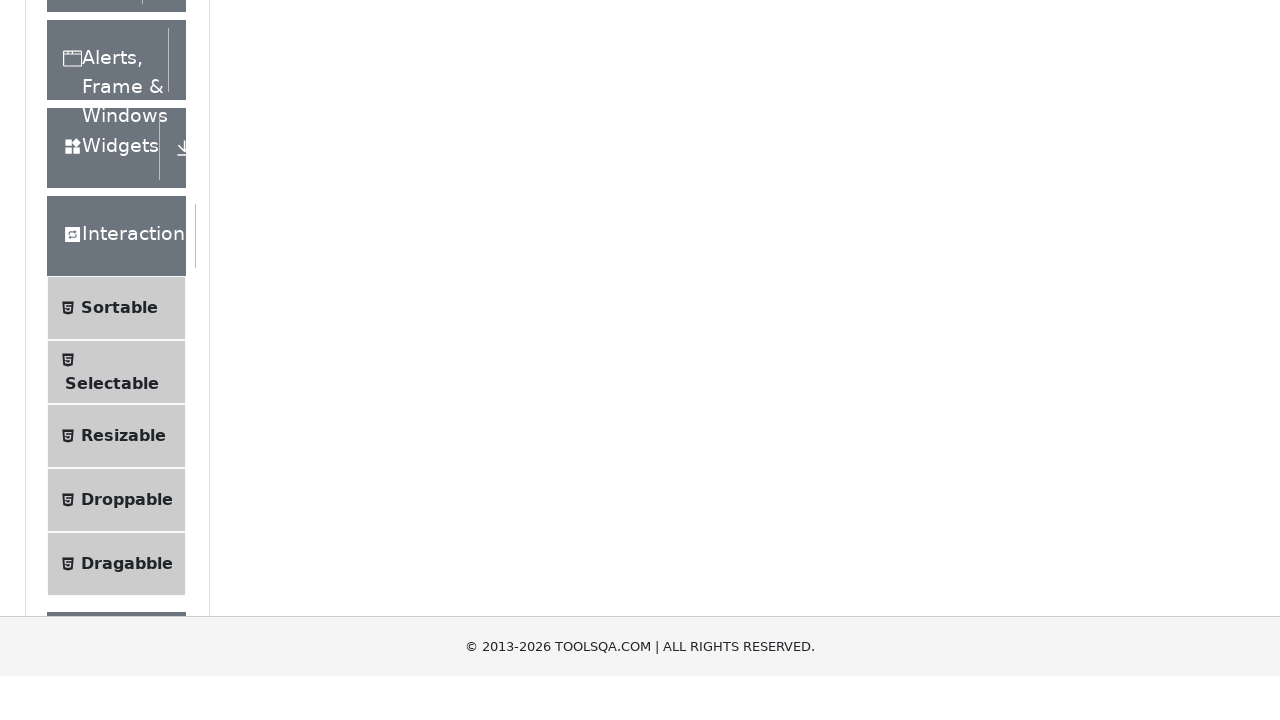

Located Sortable submenu item
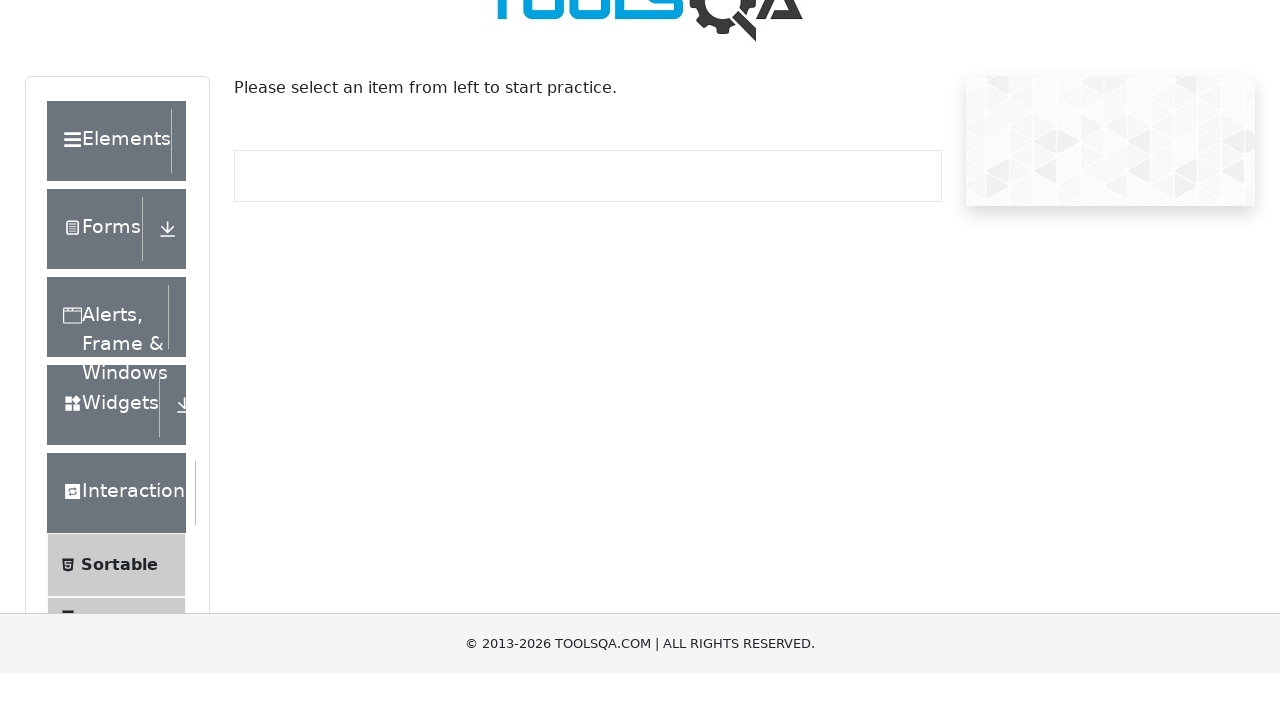

Scrolled Sortable submenu item into view if needed
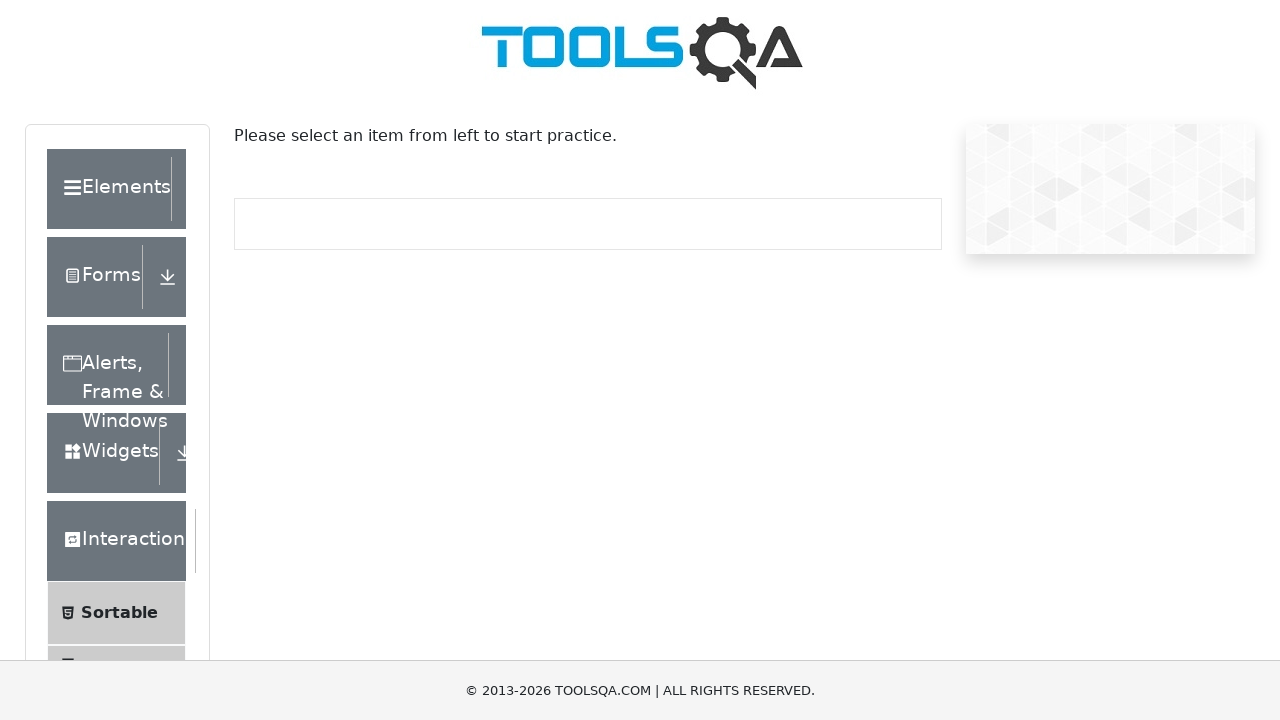

Clicked on Sortable submenu item at (119, 613) on xpath=//span[normalize-space(text())='Sortable']
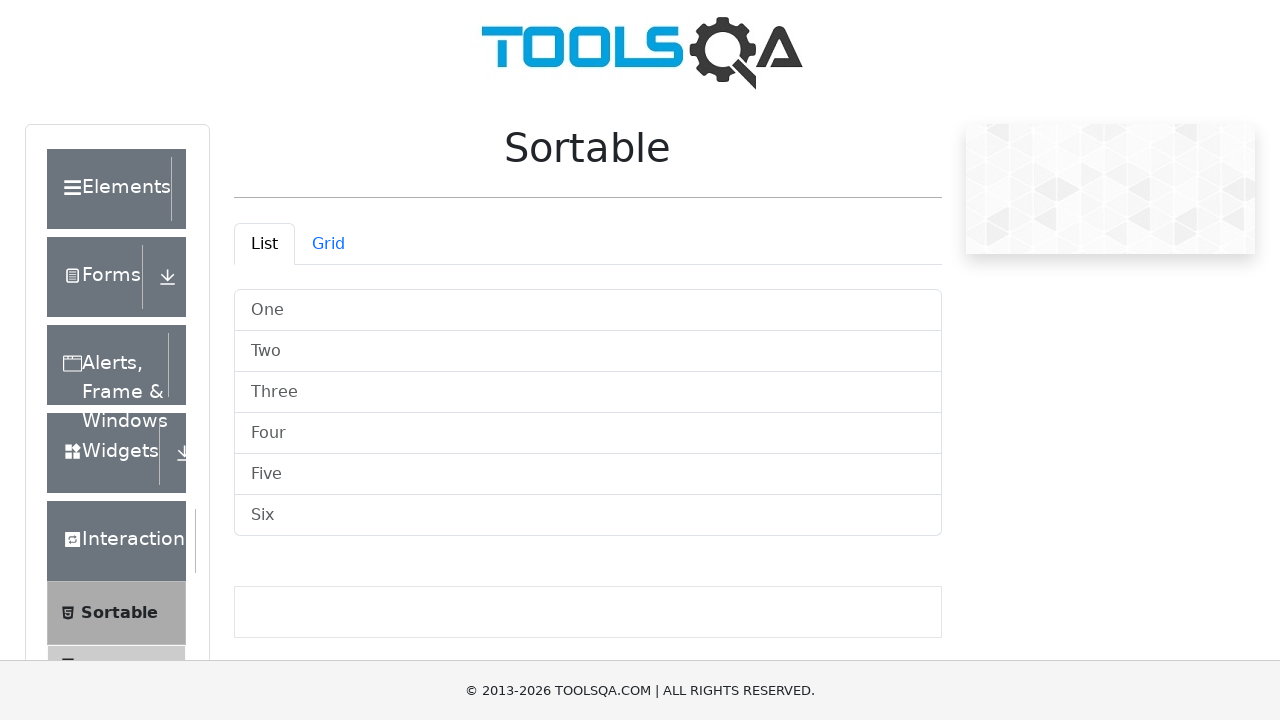

Sortable page loaded - verified by presence of 'Sortable' heading
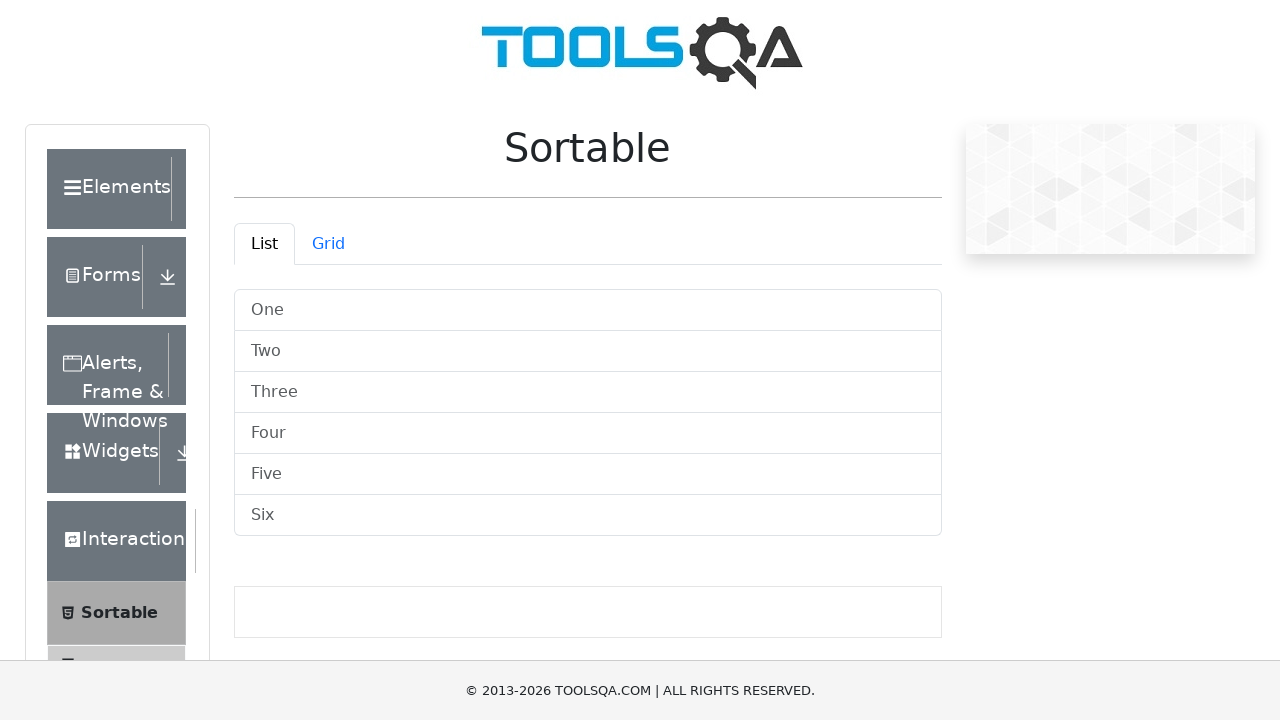

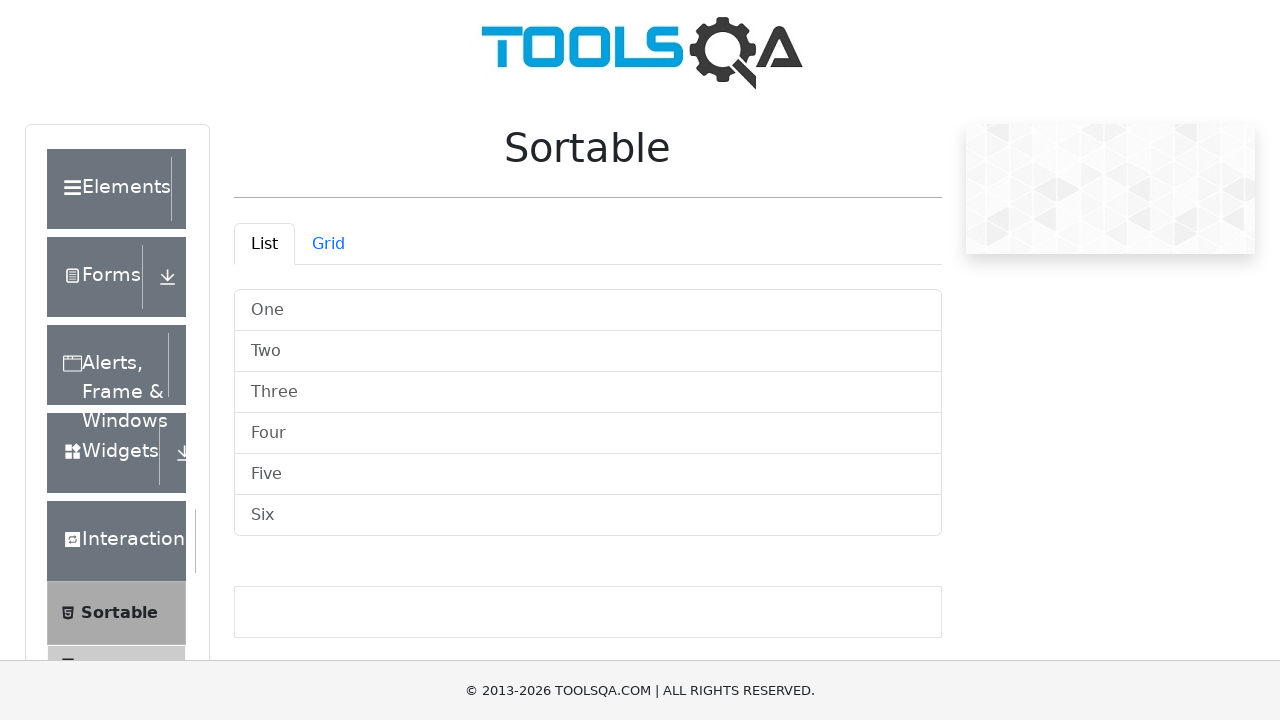